Tests dropdown selection functionality by selecting options using different methods

Starting URL: http://the-internet.herokuapp.com/dropdown

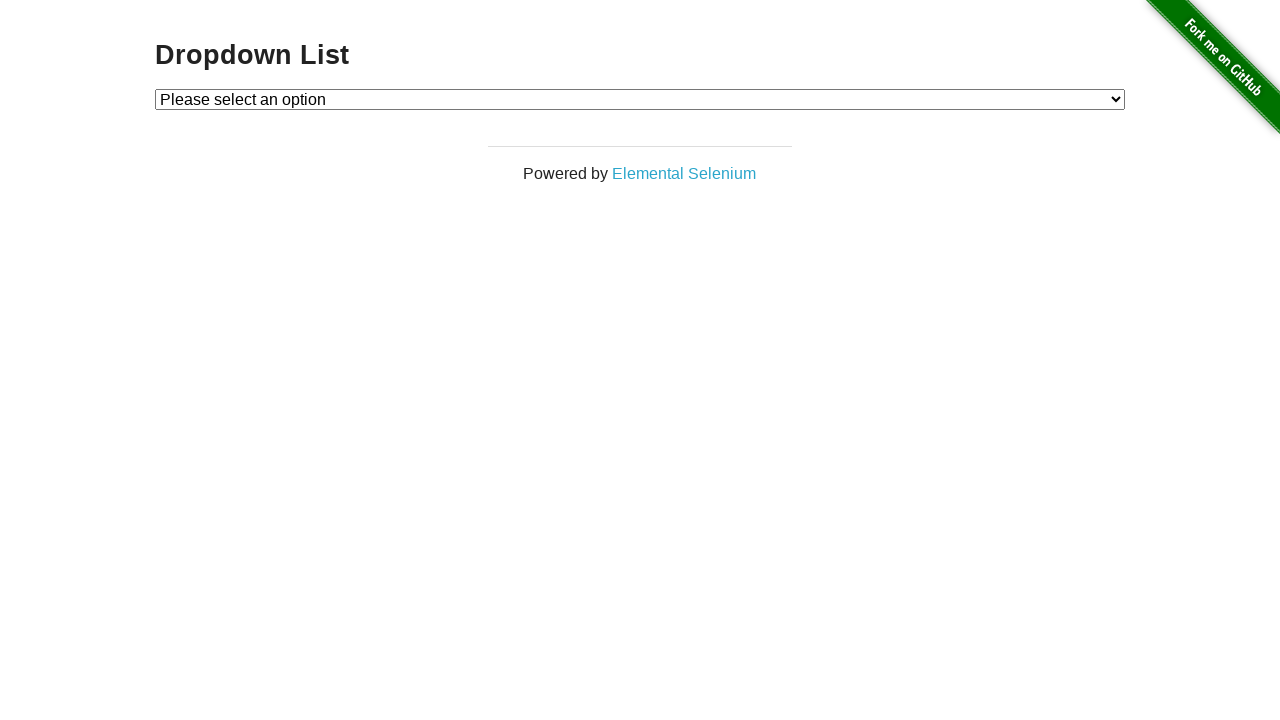

Selected 'Option 1' from dropdown by label on #dropdown
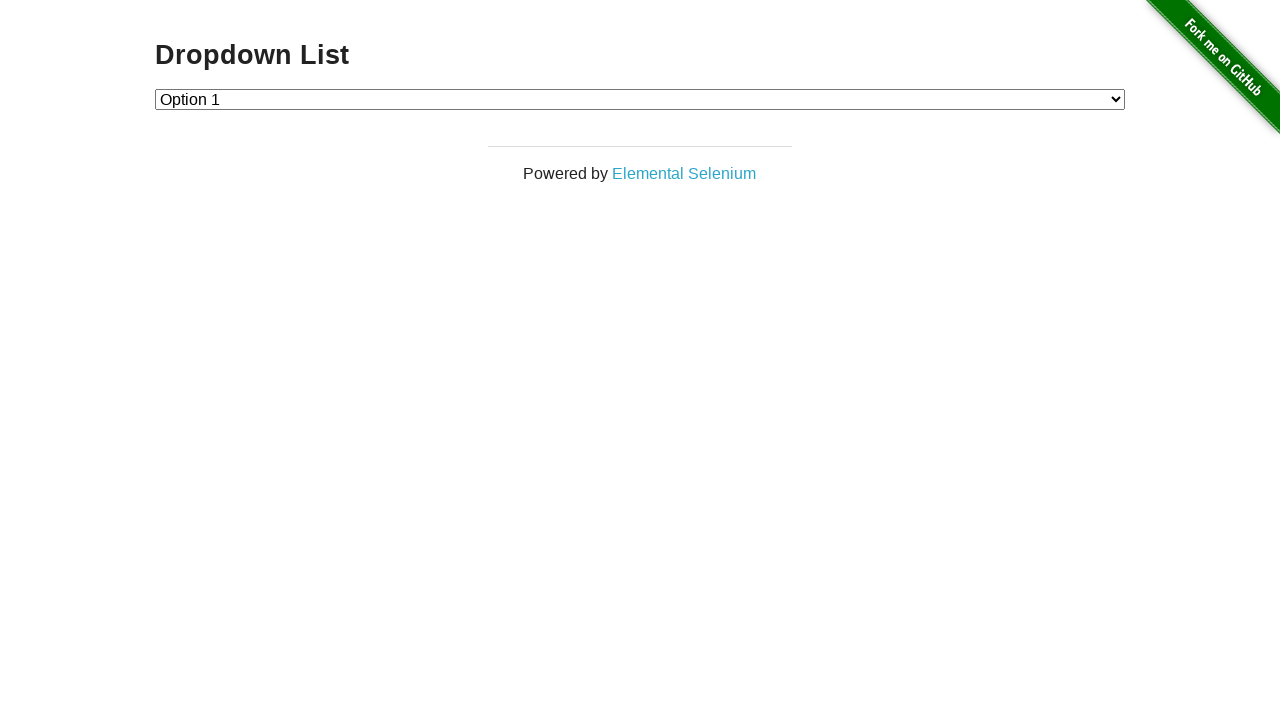

Selected dropdown option by index 2 on #dropdown
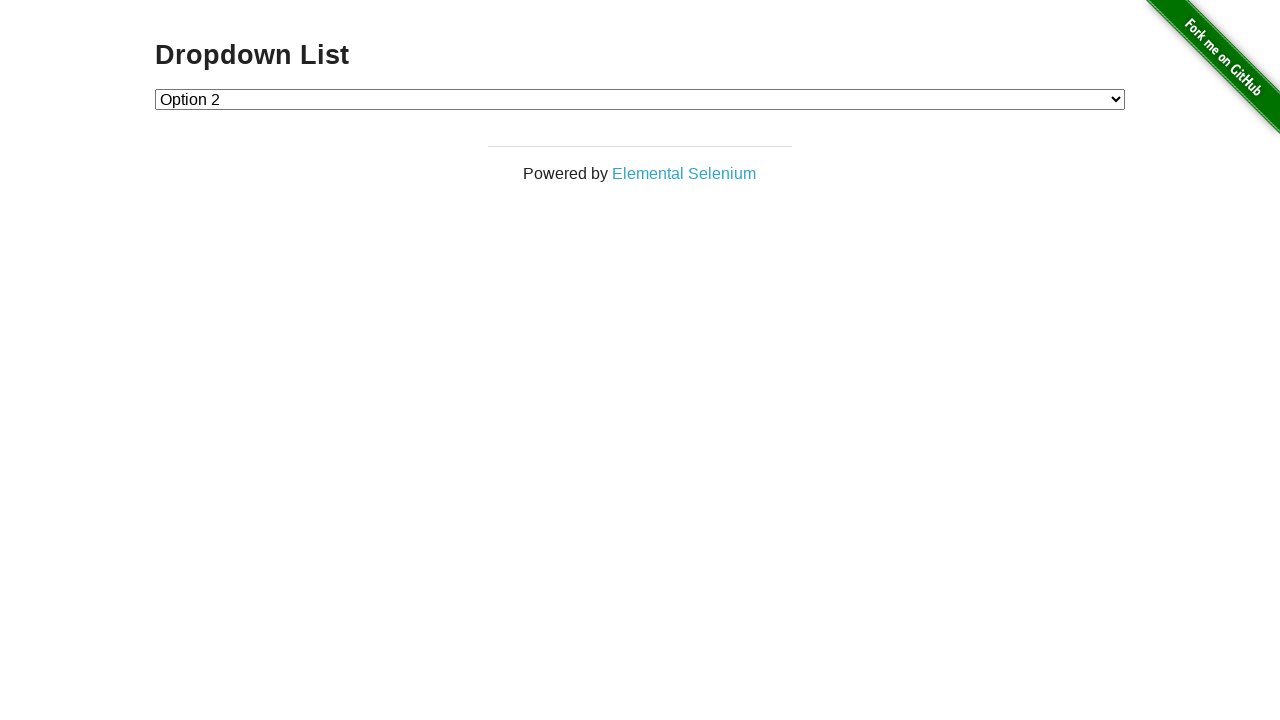

Selected dropdown option by value '1' on #dropdown
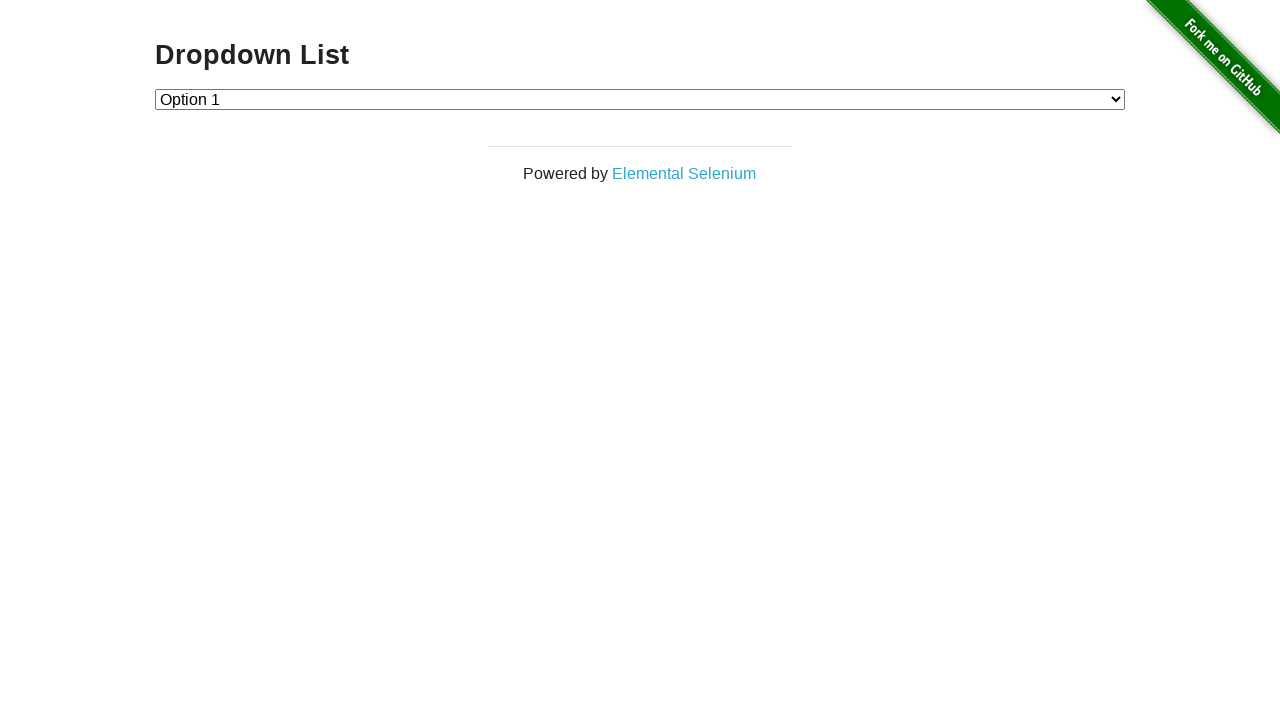

Verified selected value: 1
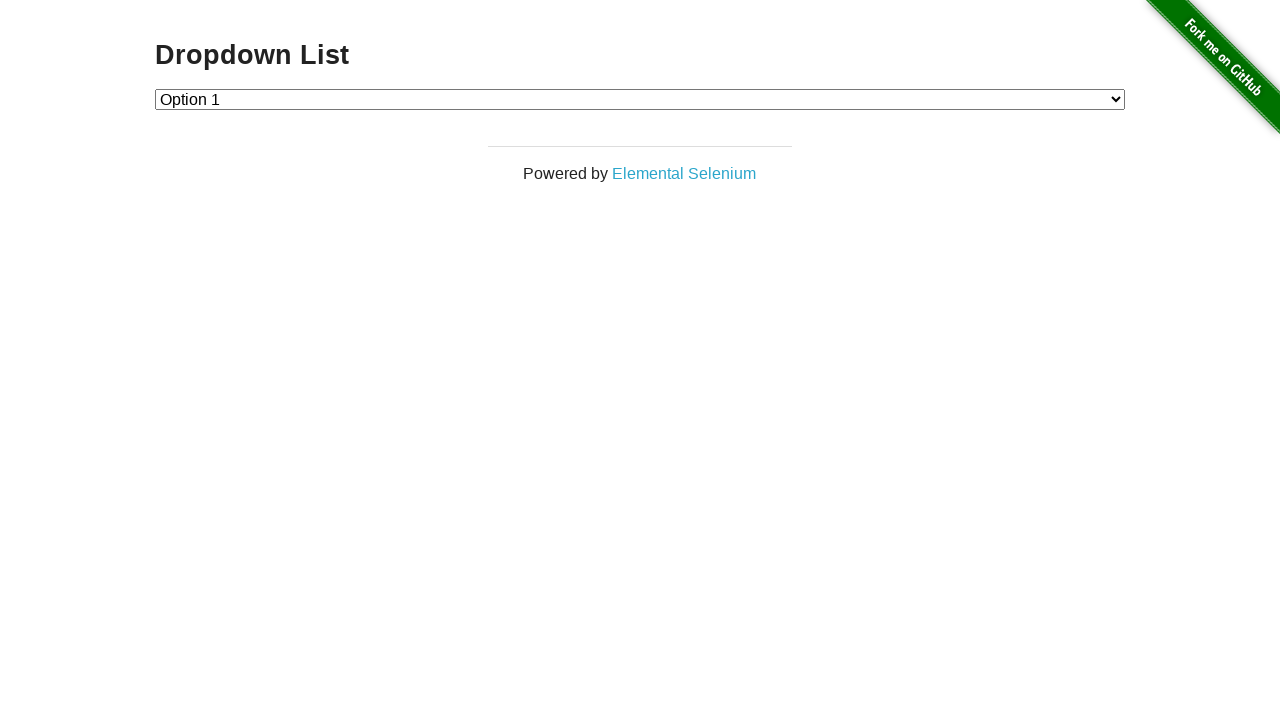

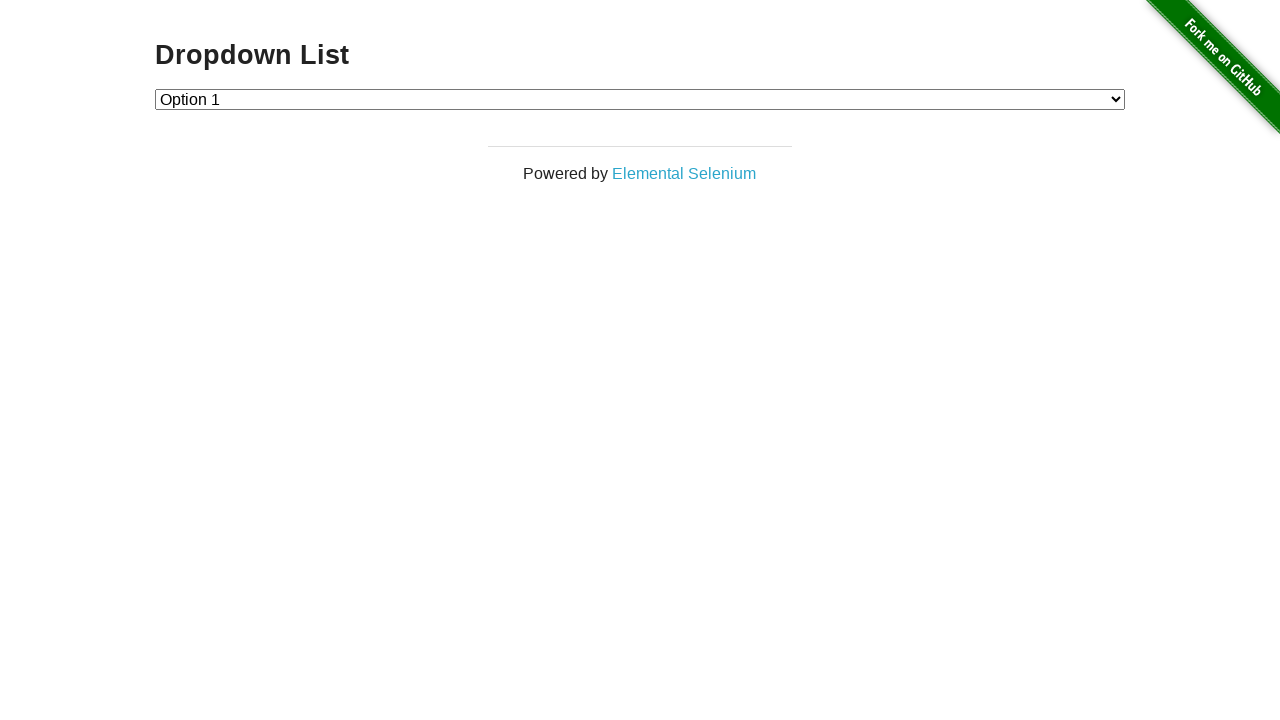